Tests user registration functionality by filling out a registration form with personal information and submitting it

Starting URL: https://parabank.parasoft.com/parabank/index.htm

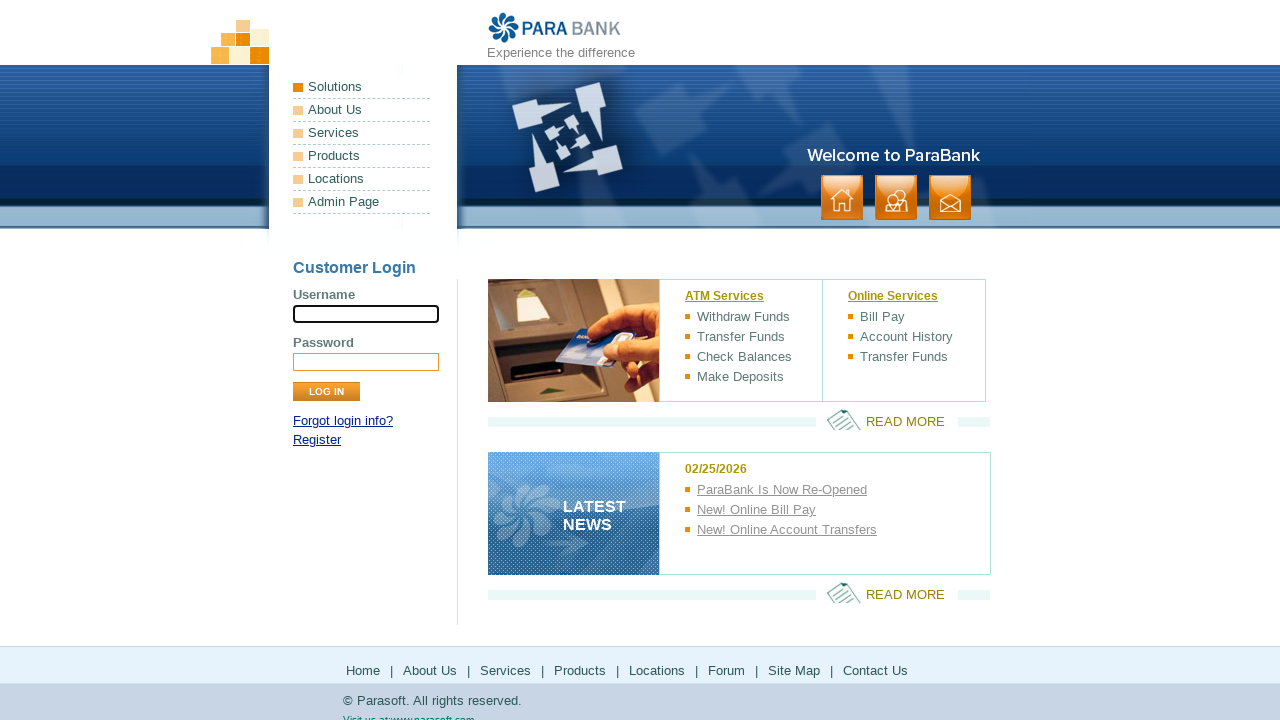

Clicked Register link at (317, 440) on xpath=//a[text()='Register']
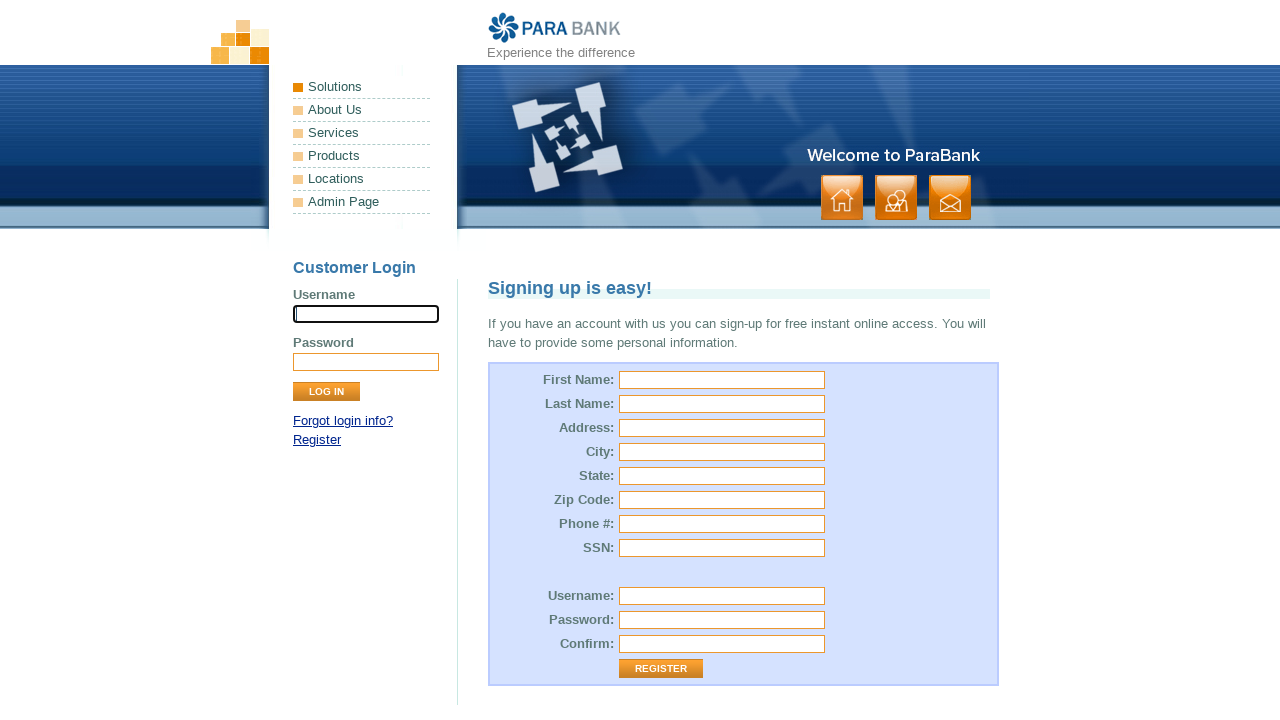

Filled first name field with 'Jack' on #customer\.firstName
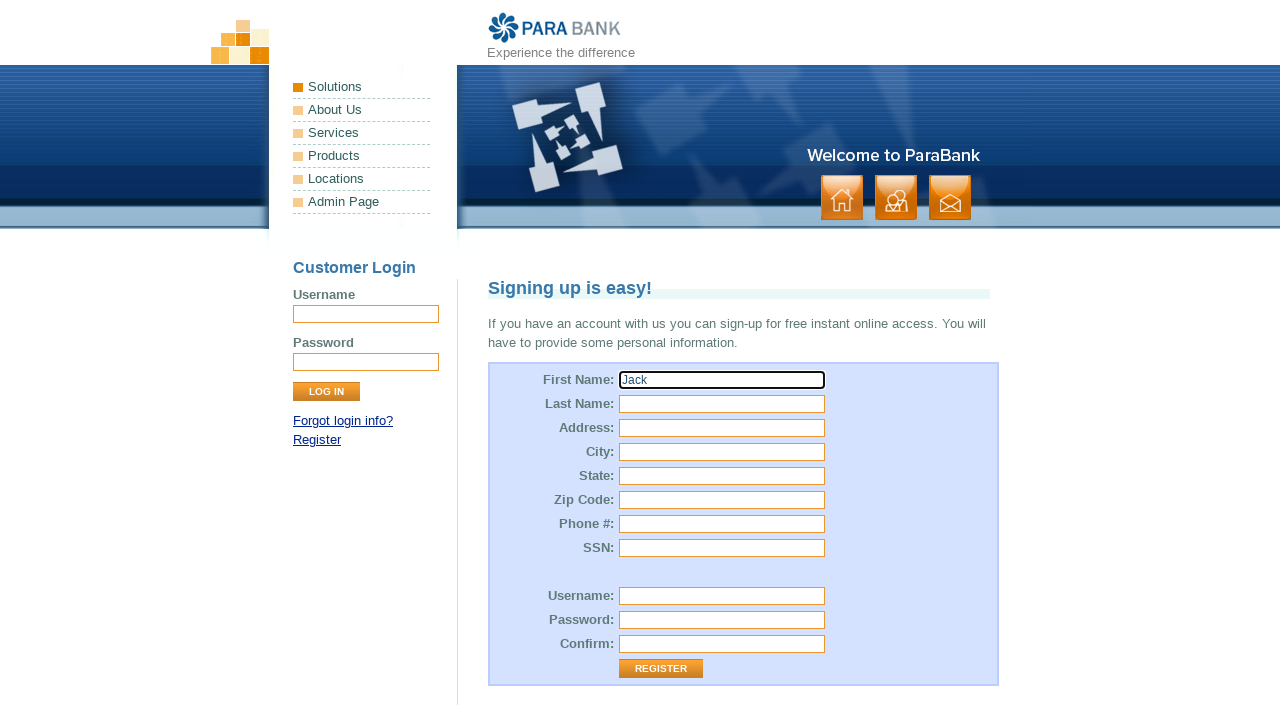

Filled last name field with 'June' on #customer\.lastName
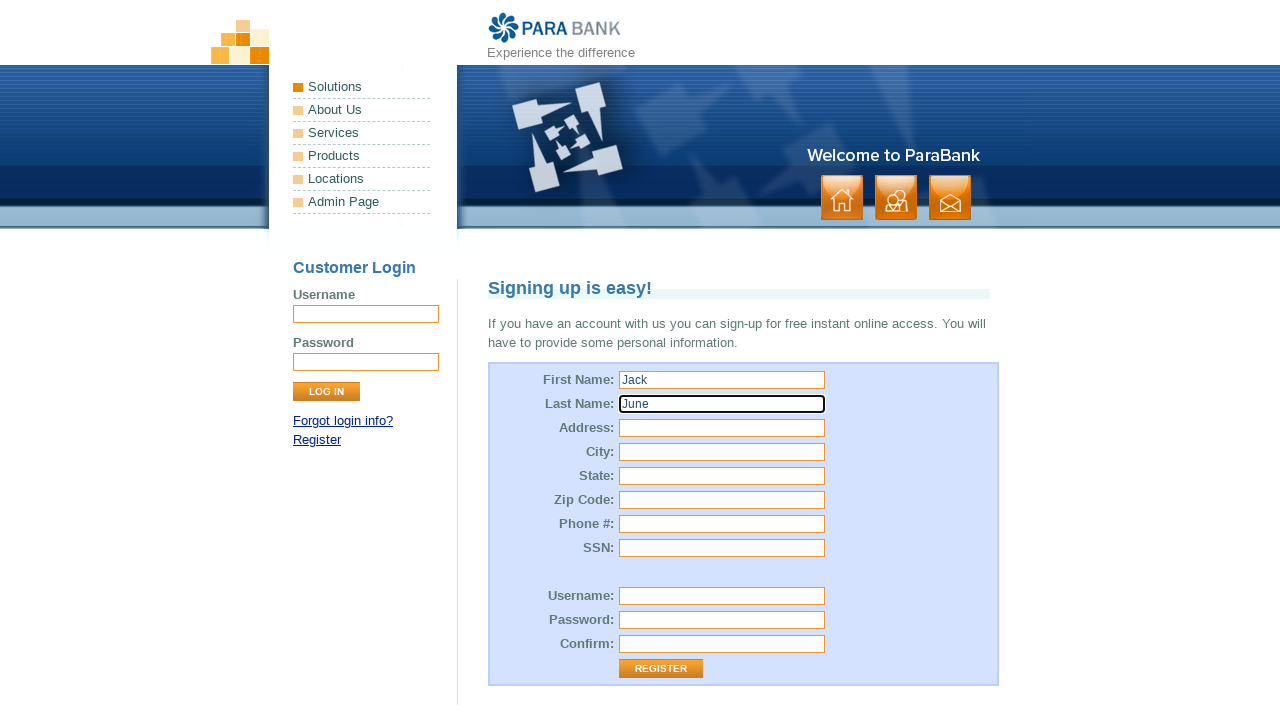

Filled street address field with '24,Rowan Avenue' on #customer\.address\.street
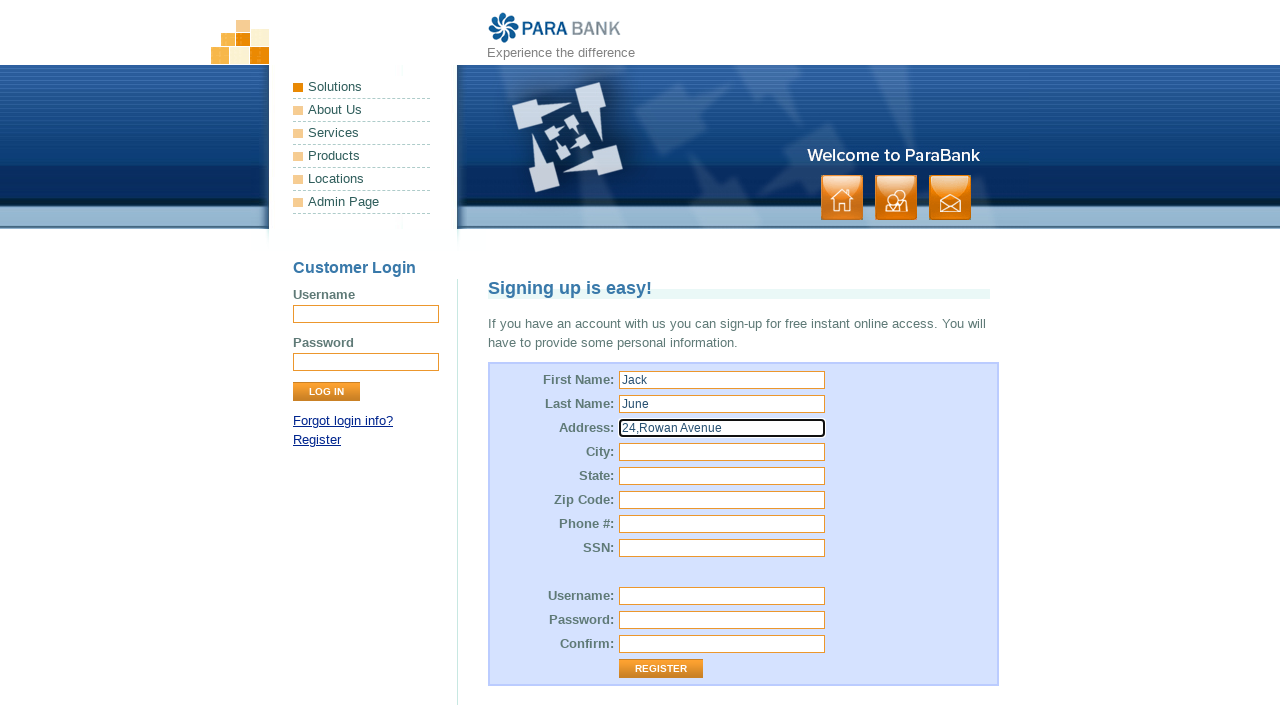

Filled city field with 'Newark' on #customer\.address\.city
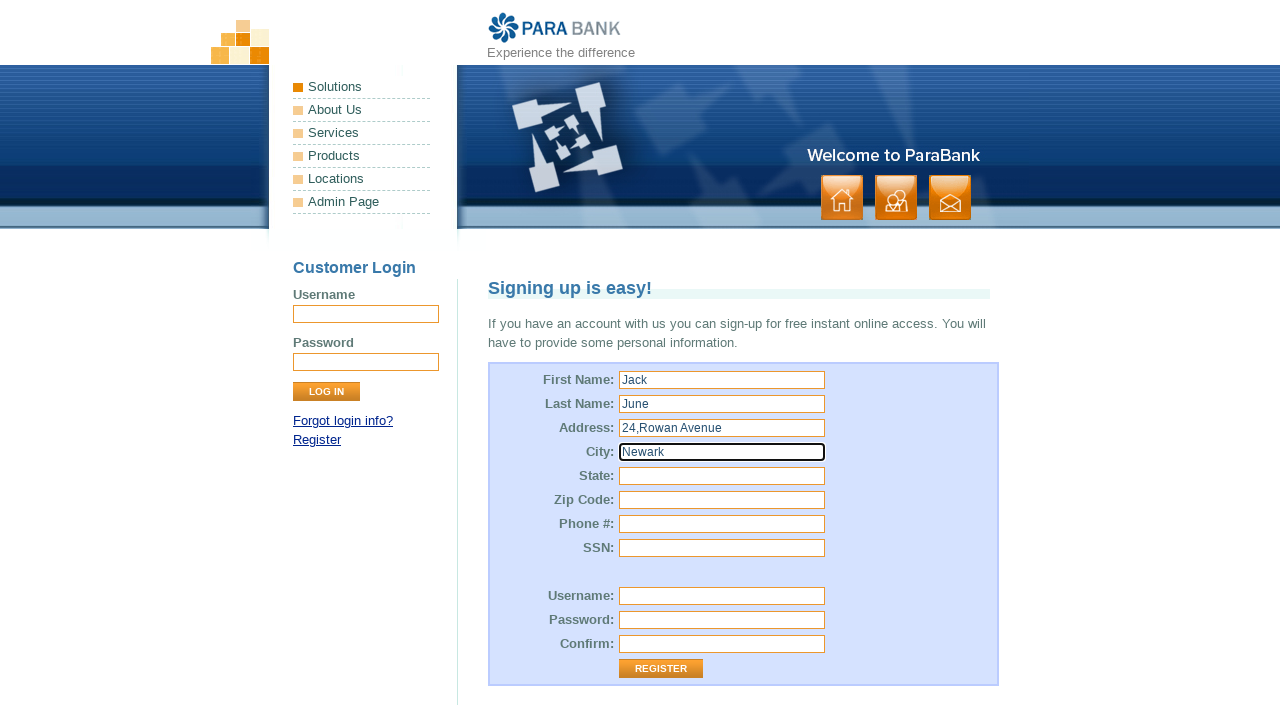

Filled state field with 'Newyork' on #customer\.address\.state
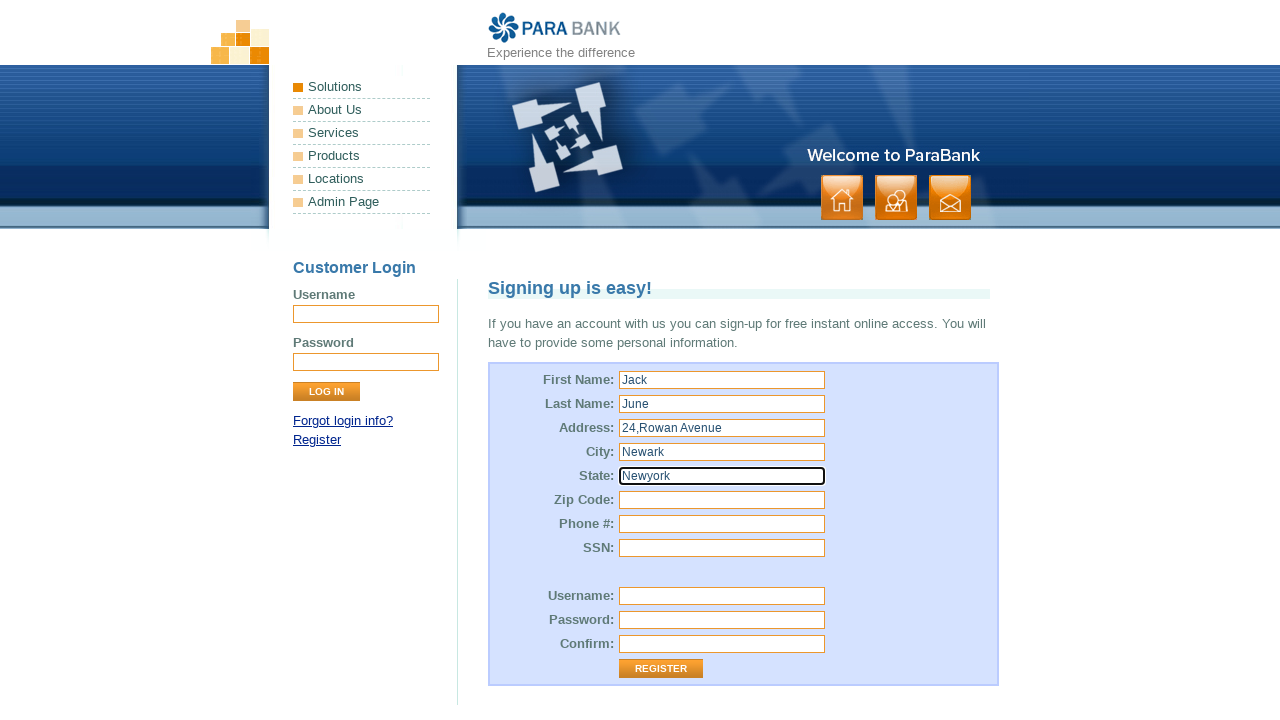

Filled zip code field with '58470231' on #customer\.address\.zipCode
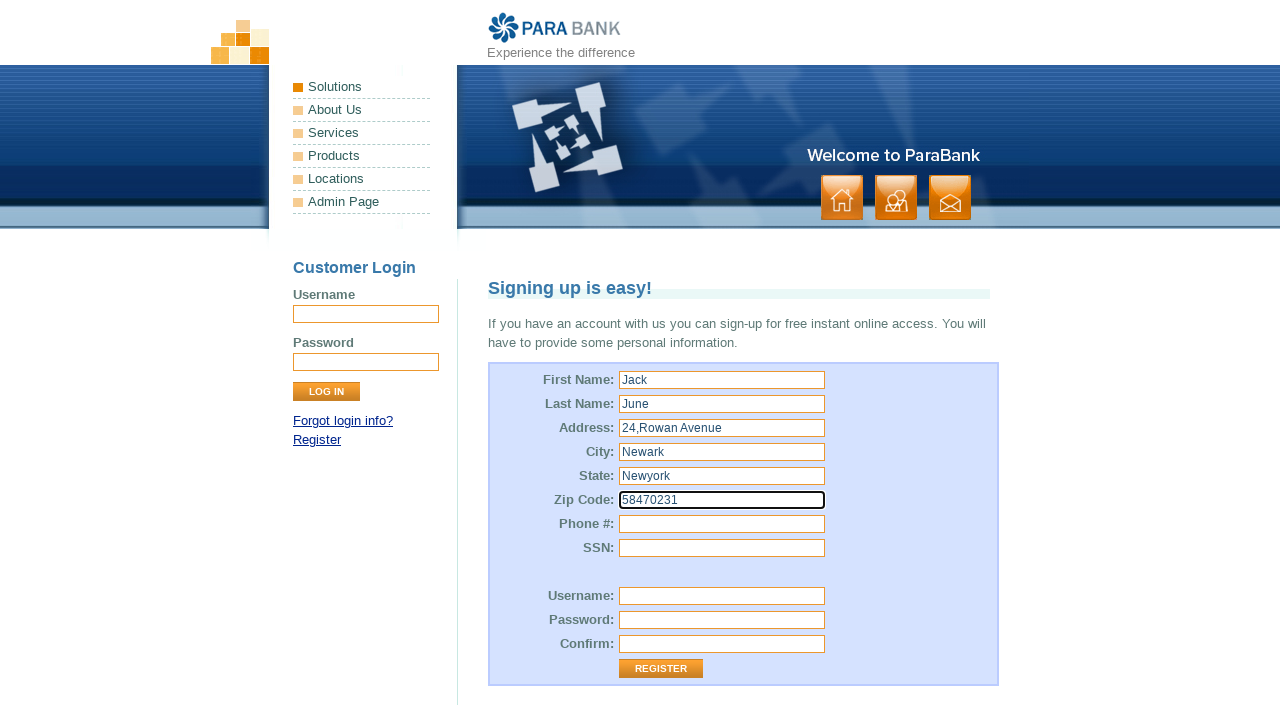

Filled phone number field with '0014287512' on #customer\.phoneNumber
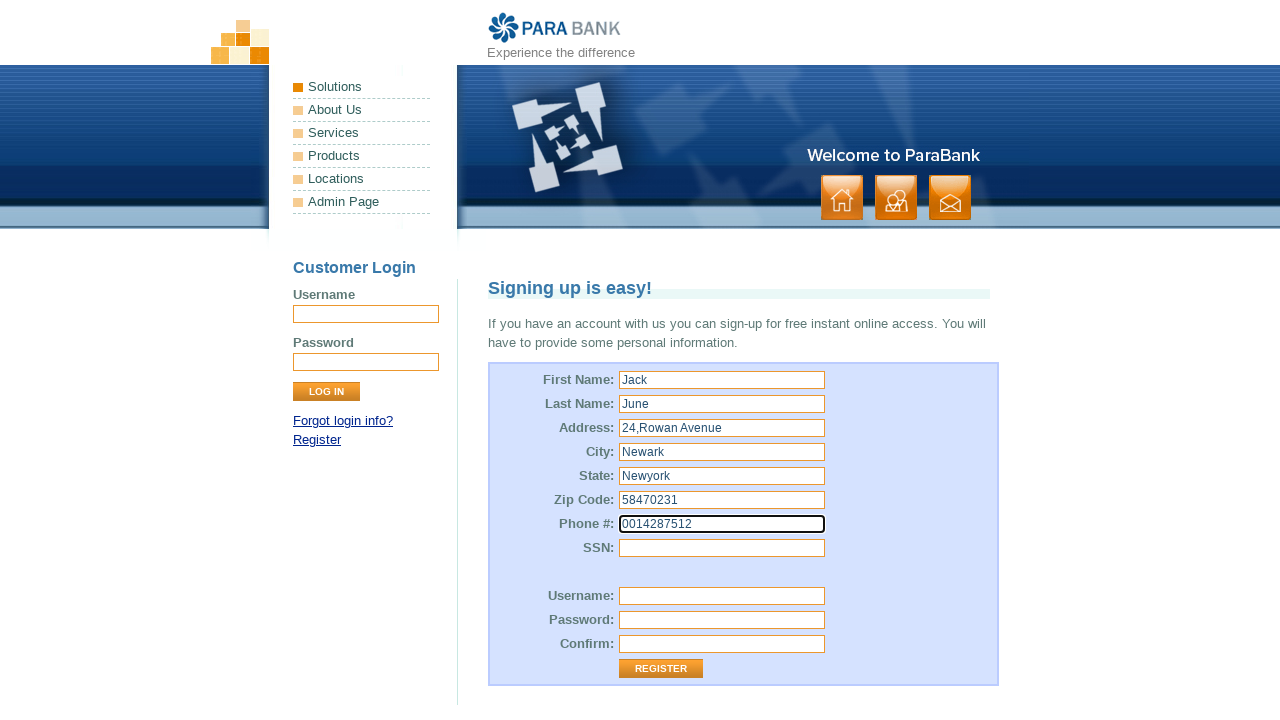

Filled SSN field with '025' on #customer\.ssn
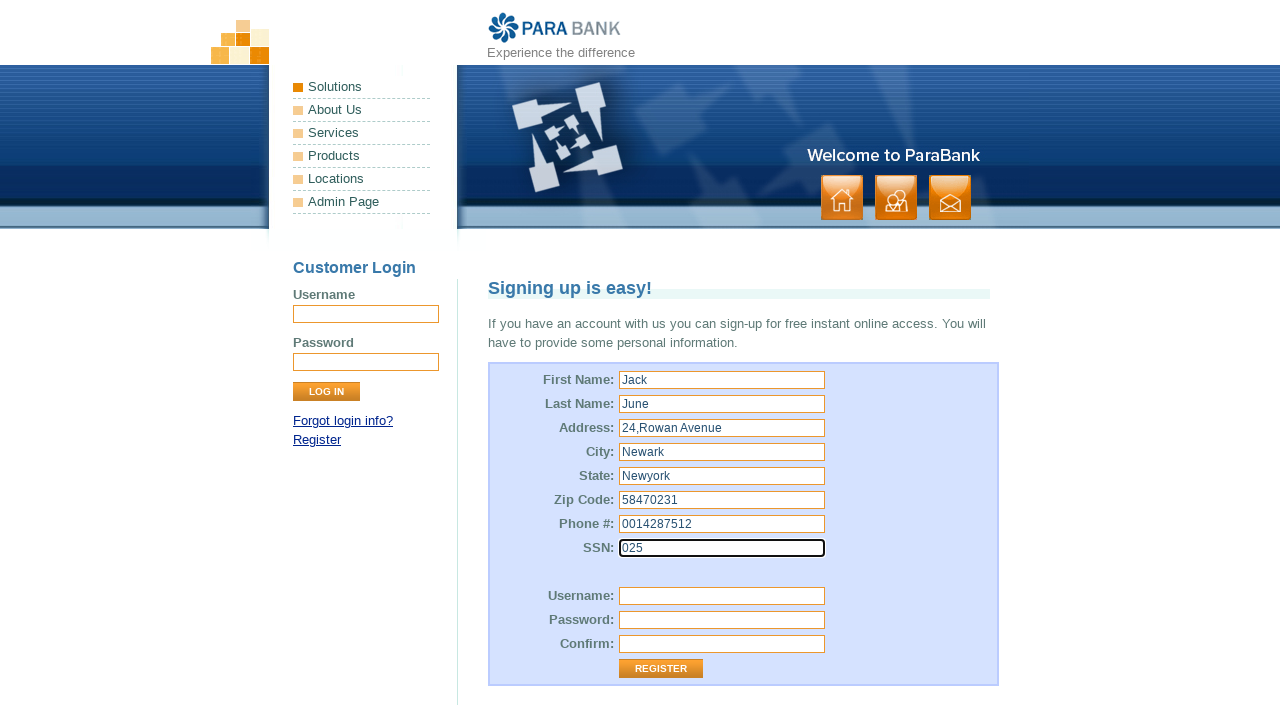

Filled username field with 'Imjackjune' on #customer\.username
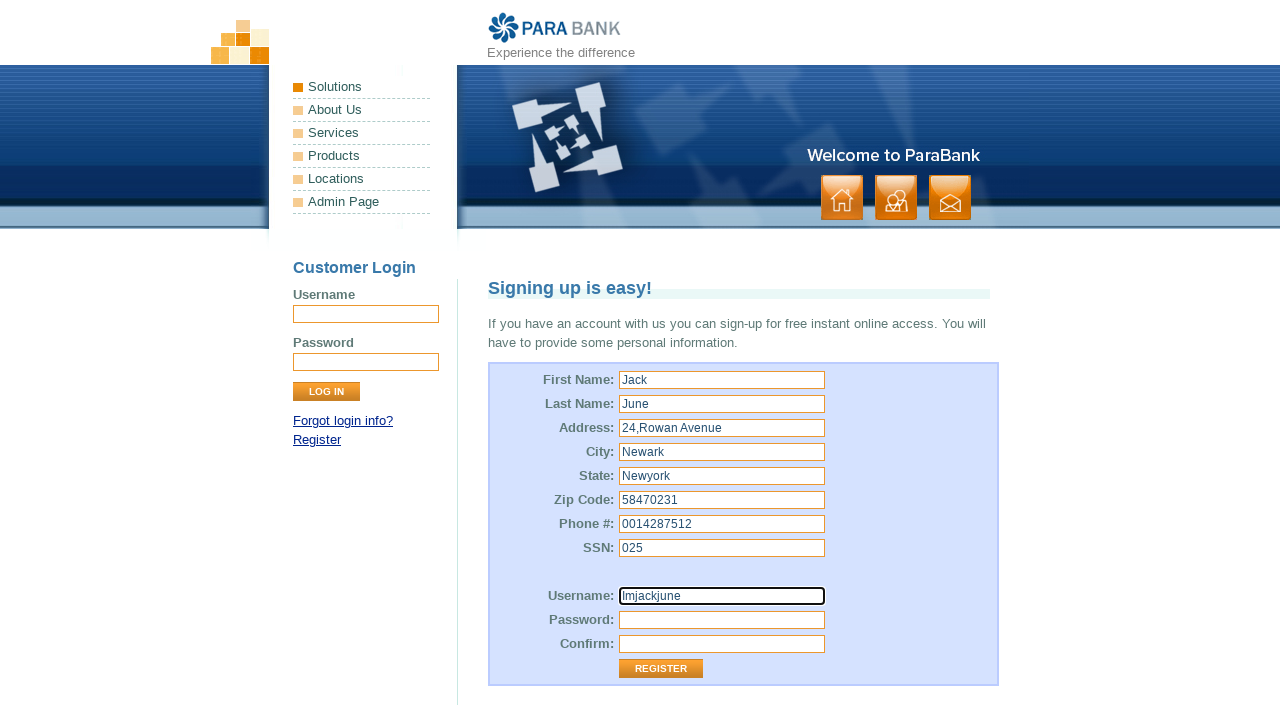

Filled password field with 'June@jack' on #customer\.password
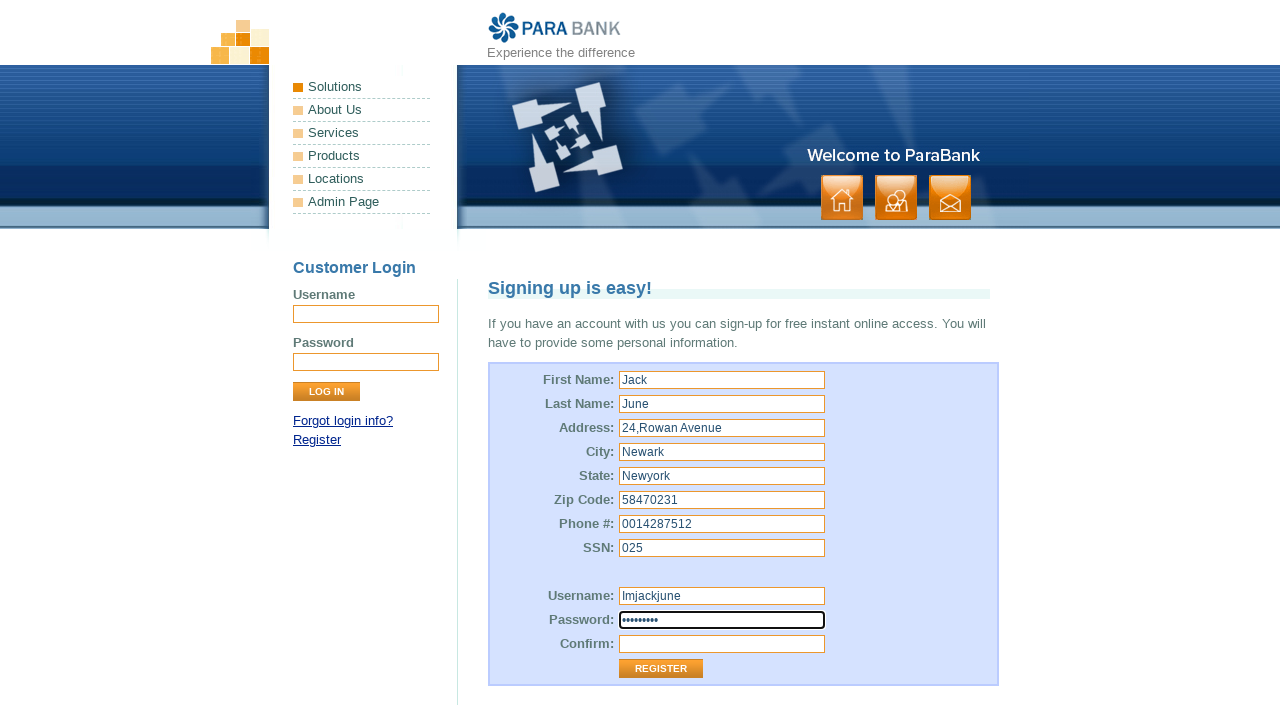

Filled repeated password field with 'June@jack' on #repeatedPassword
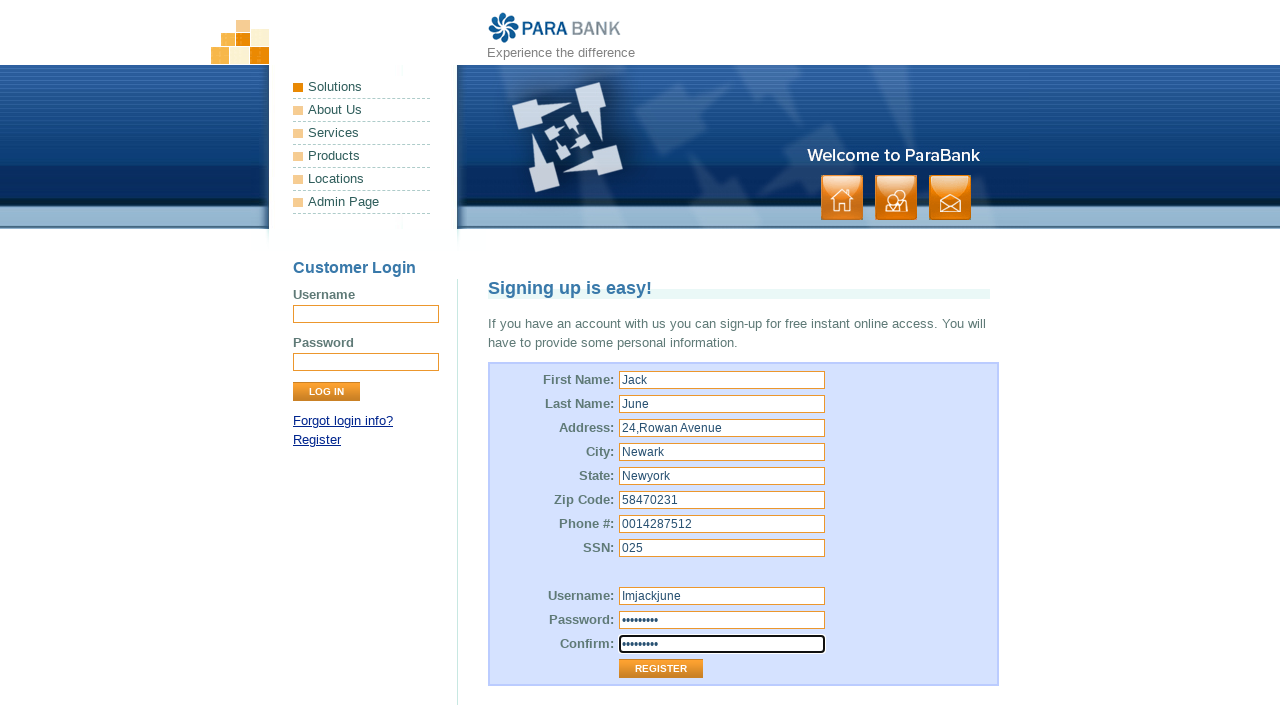

Clicked submit button to complete registration at (896, 198) on .button
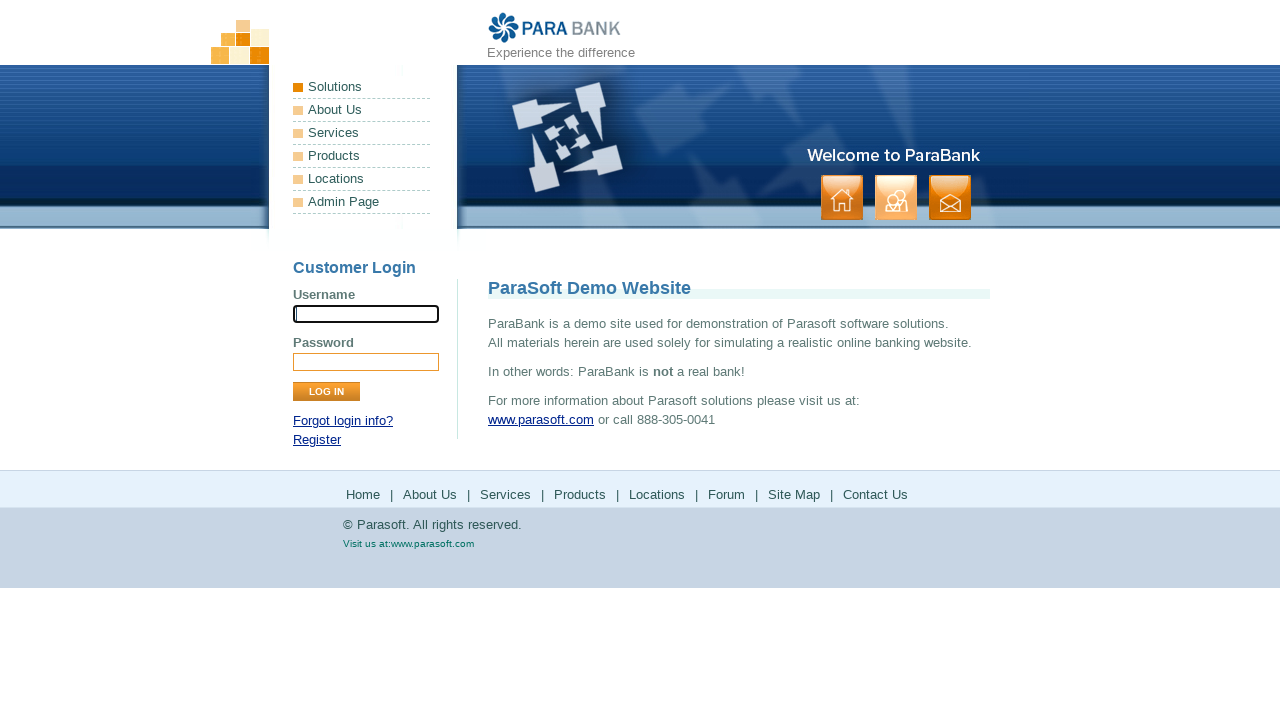

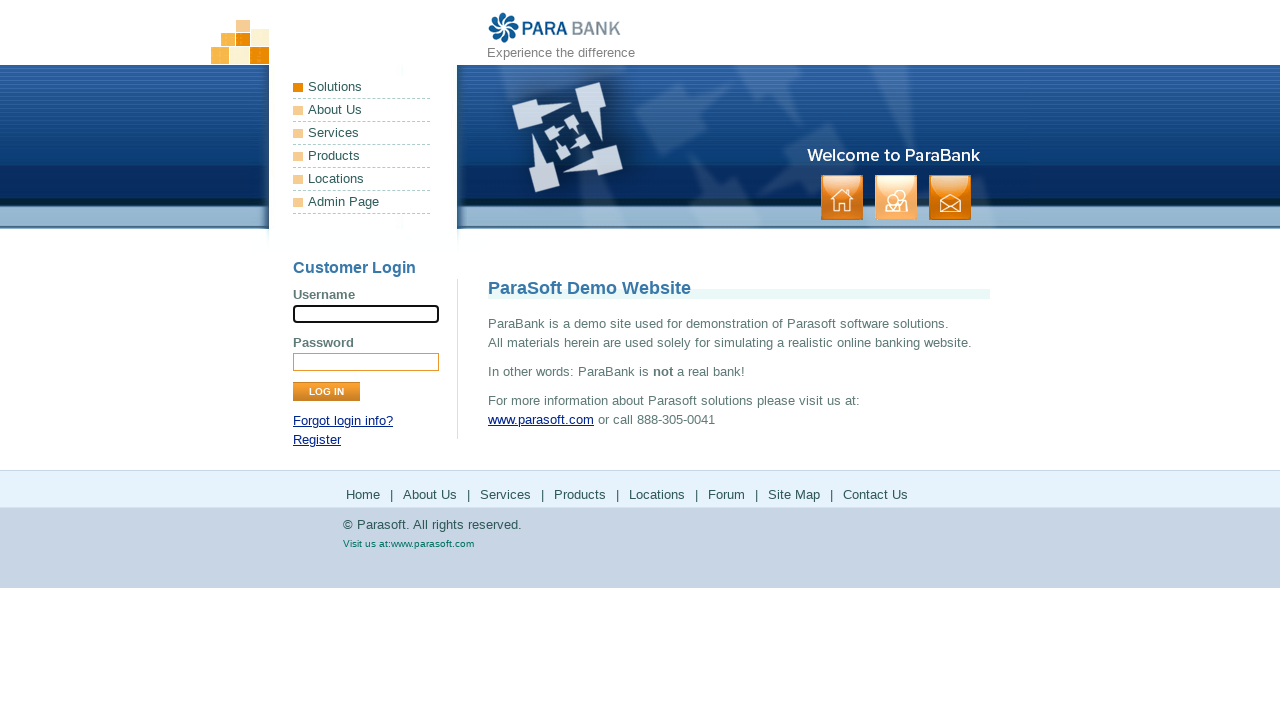